Navigates to a GitHub Pages site and enters text into an input field with class 'fullInput'

Starting URL: https://loghen41.github.io

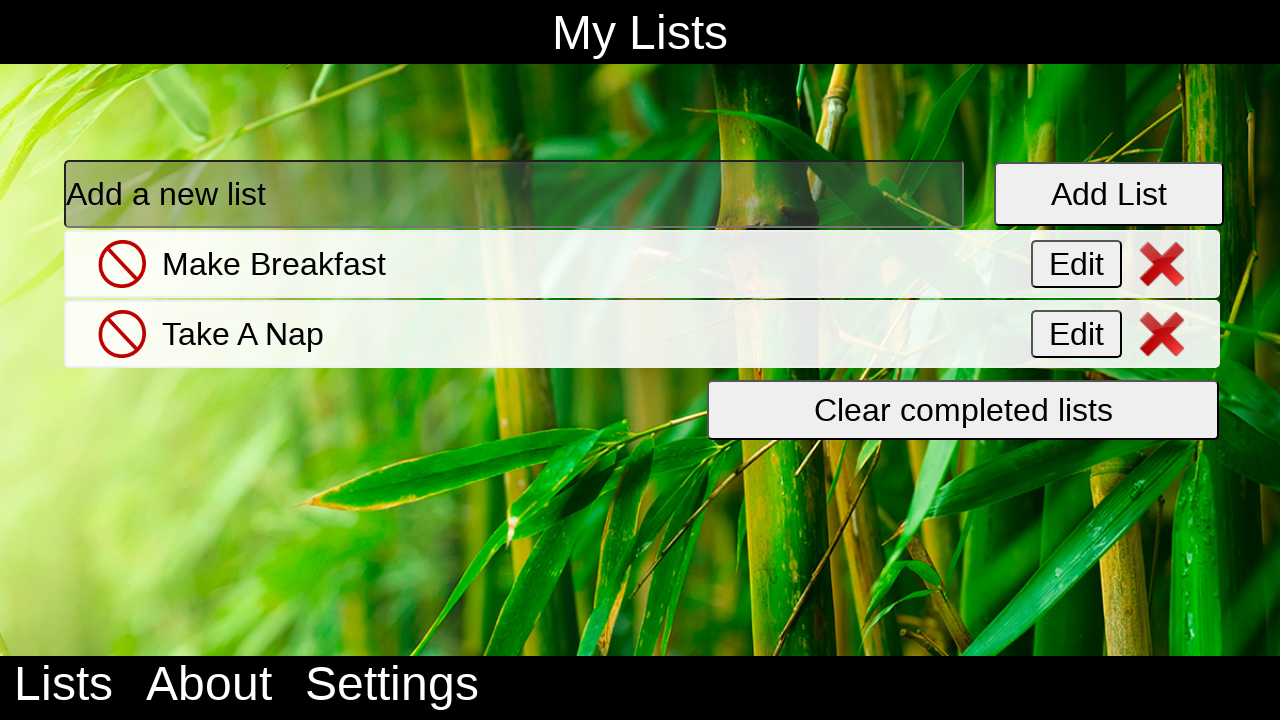

Filled input field with class 'fullInput' with text 'Write some Code' on .fullInput
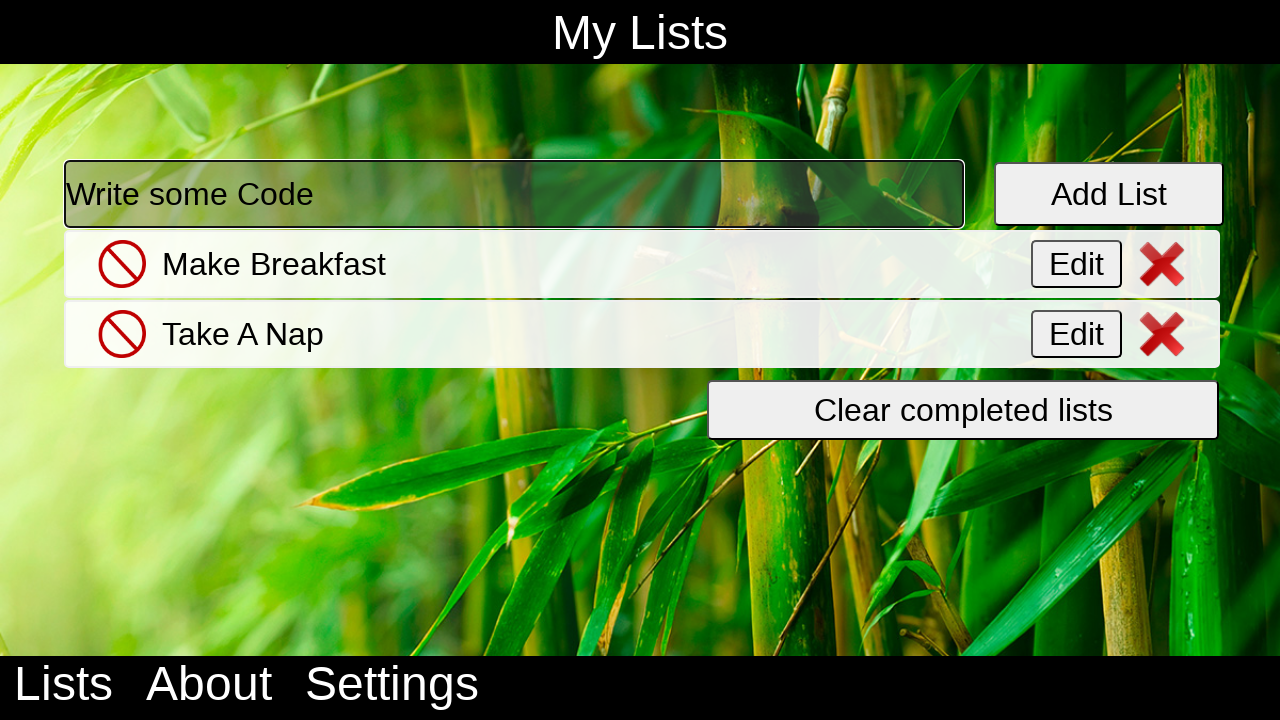

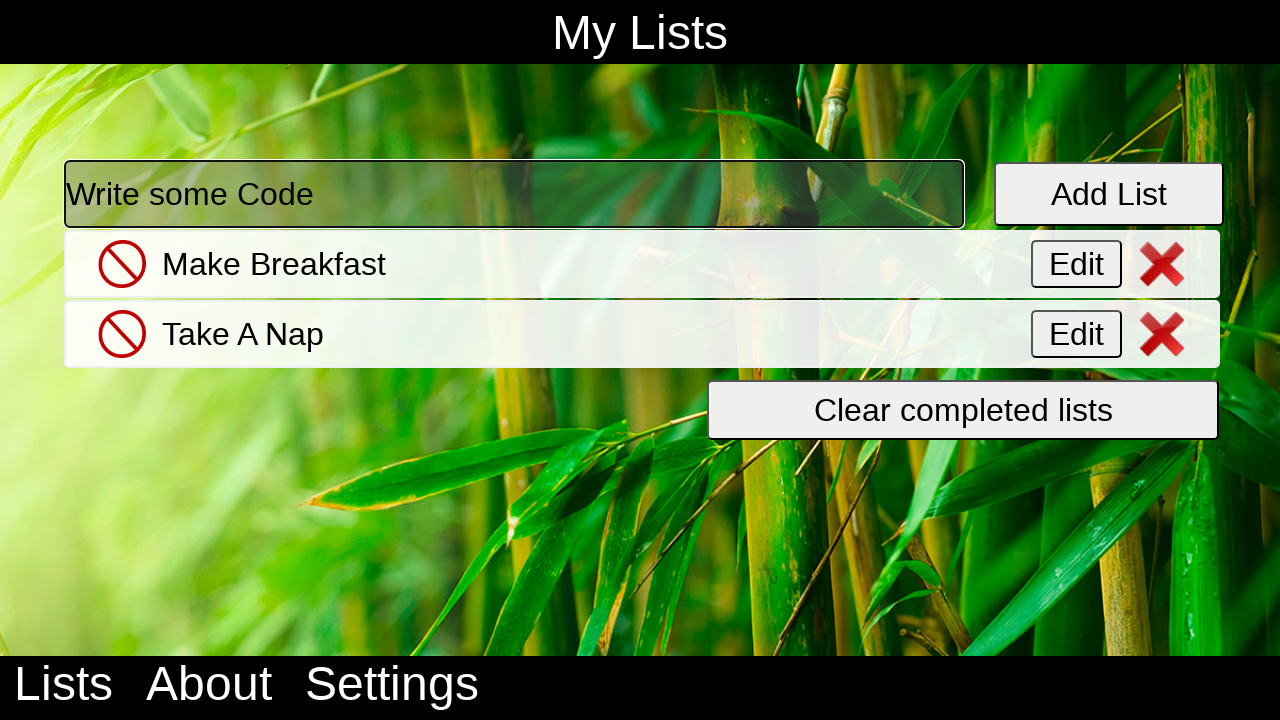